Tests multi-window handling by opening social media links in new tabs, switching between them, and interacting with the Google+ tab

Starting URL: https://medimention.com/

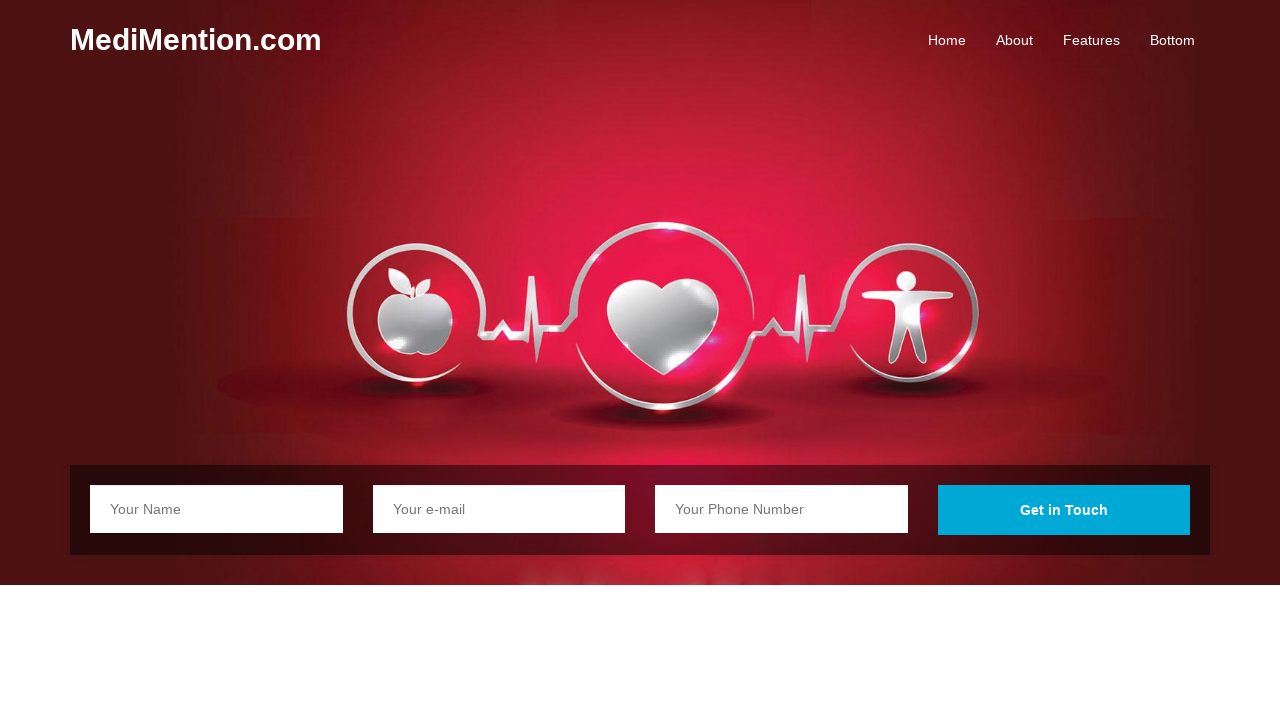

Clicked Facebook social media link to open in new tab at (380, 360) on li.facebook
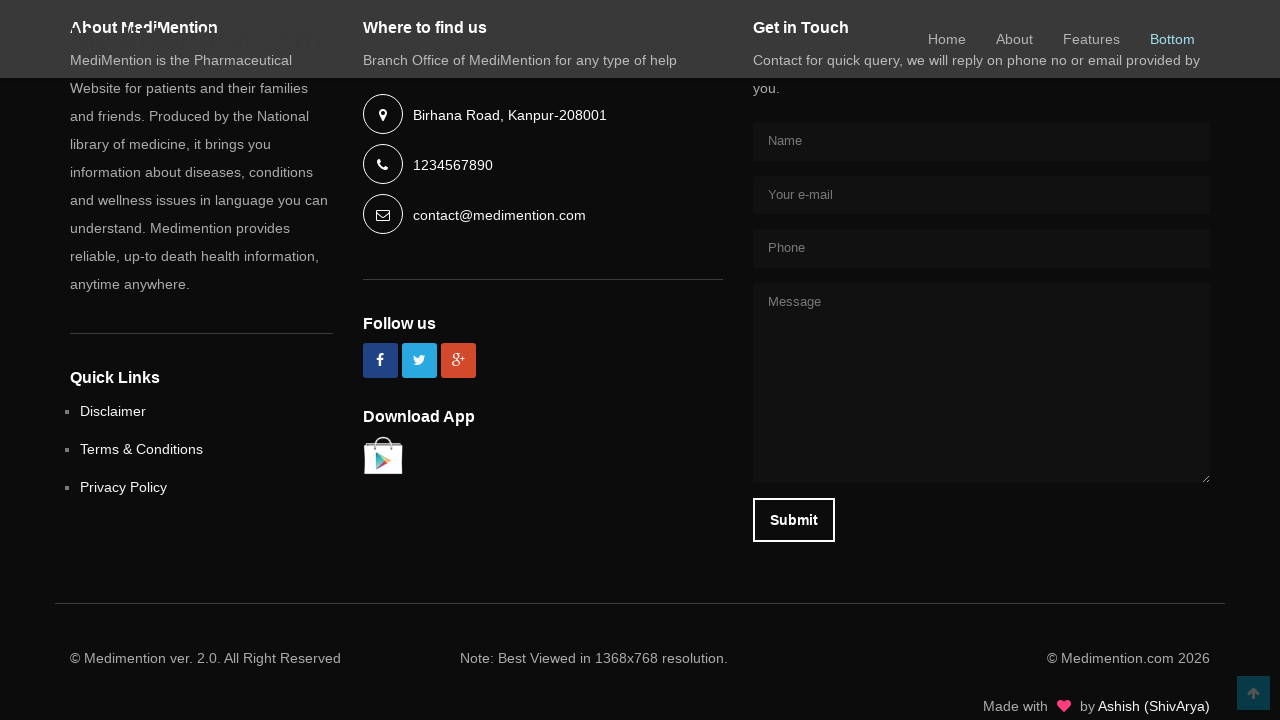

Clicked Twitter social media link to open in new tab at (419, 360) on li.twitter
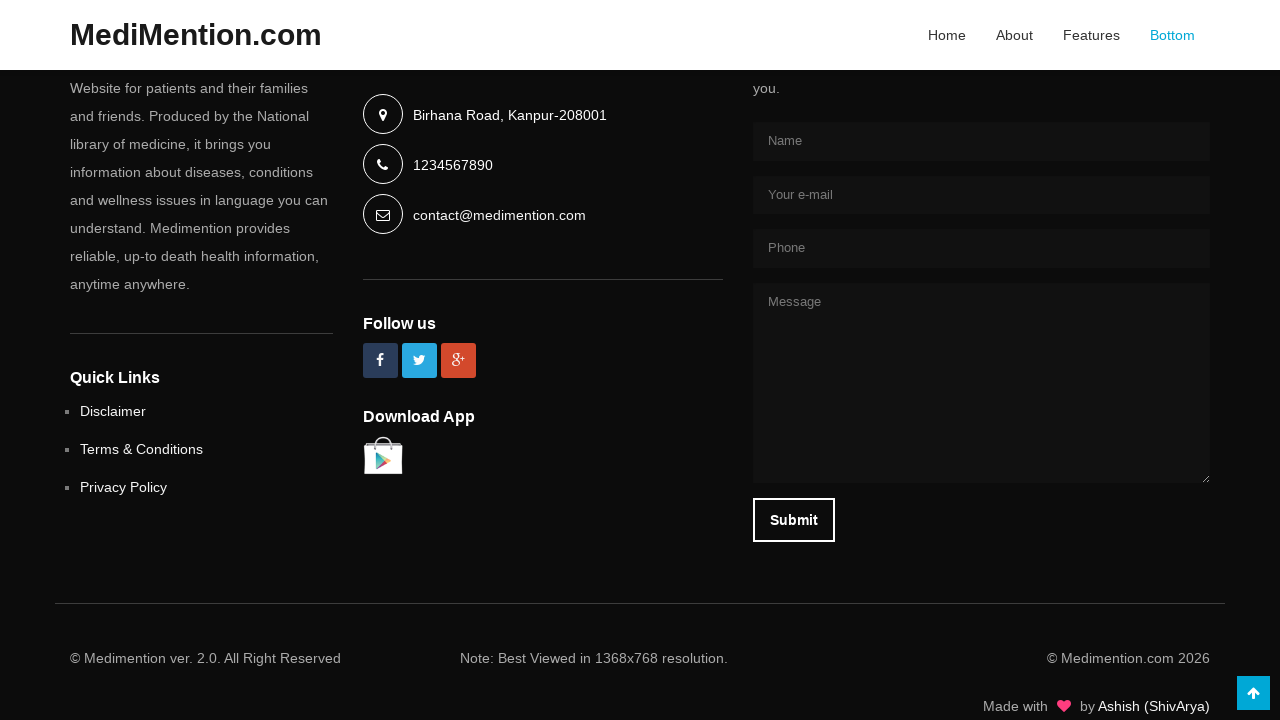

Clicked Google+ social media link to open in new tab at (458, 360) on li.google-plus
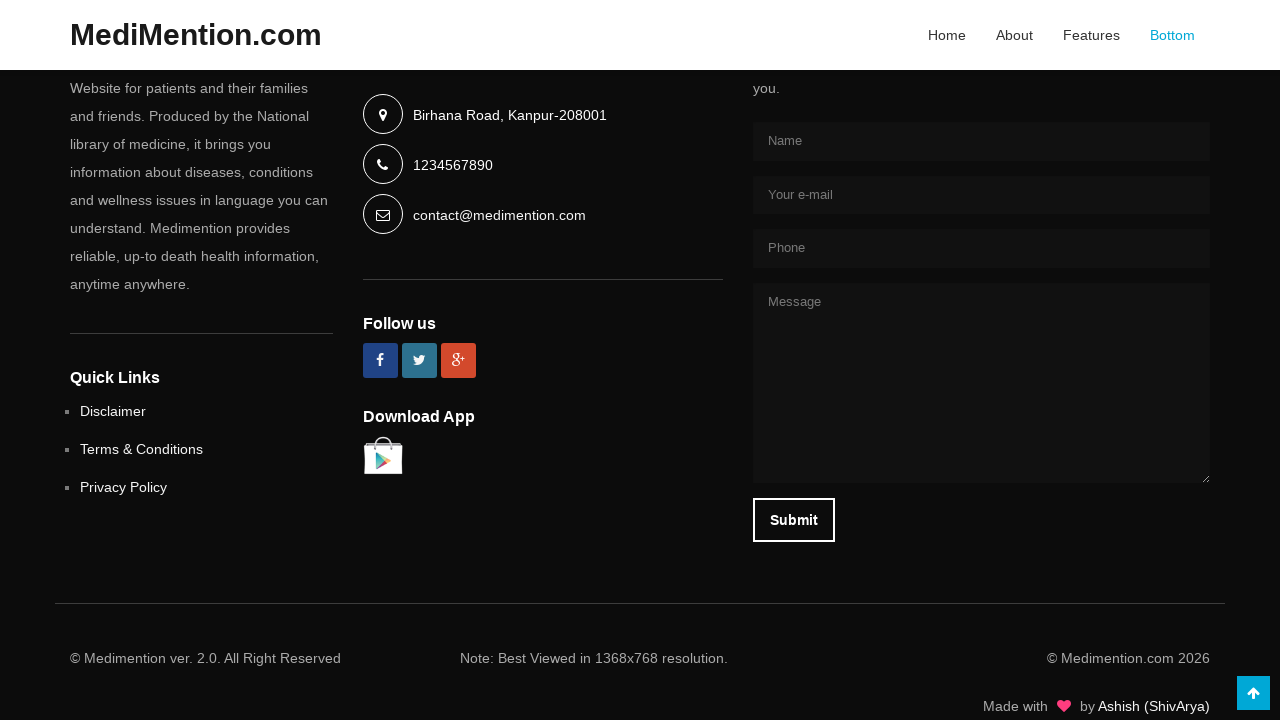

Retrieved all open pages/tabs from context
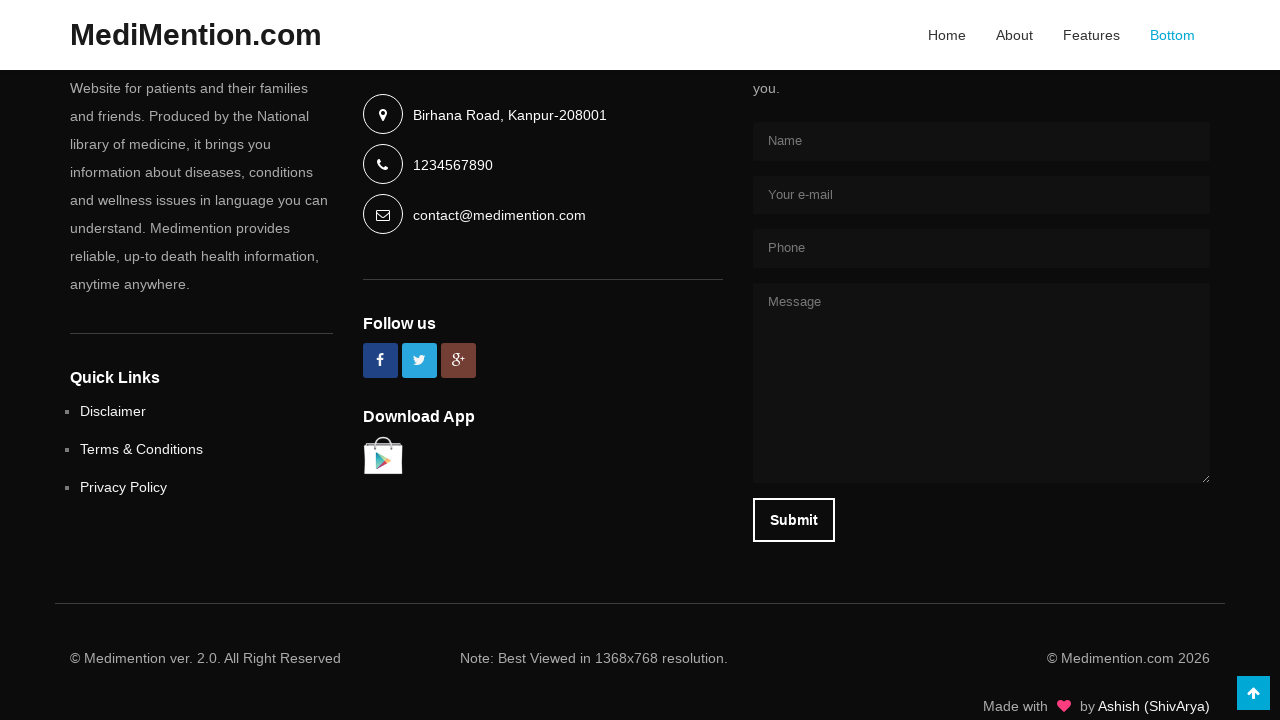

Found and switched to Google+ tab
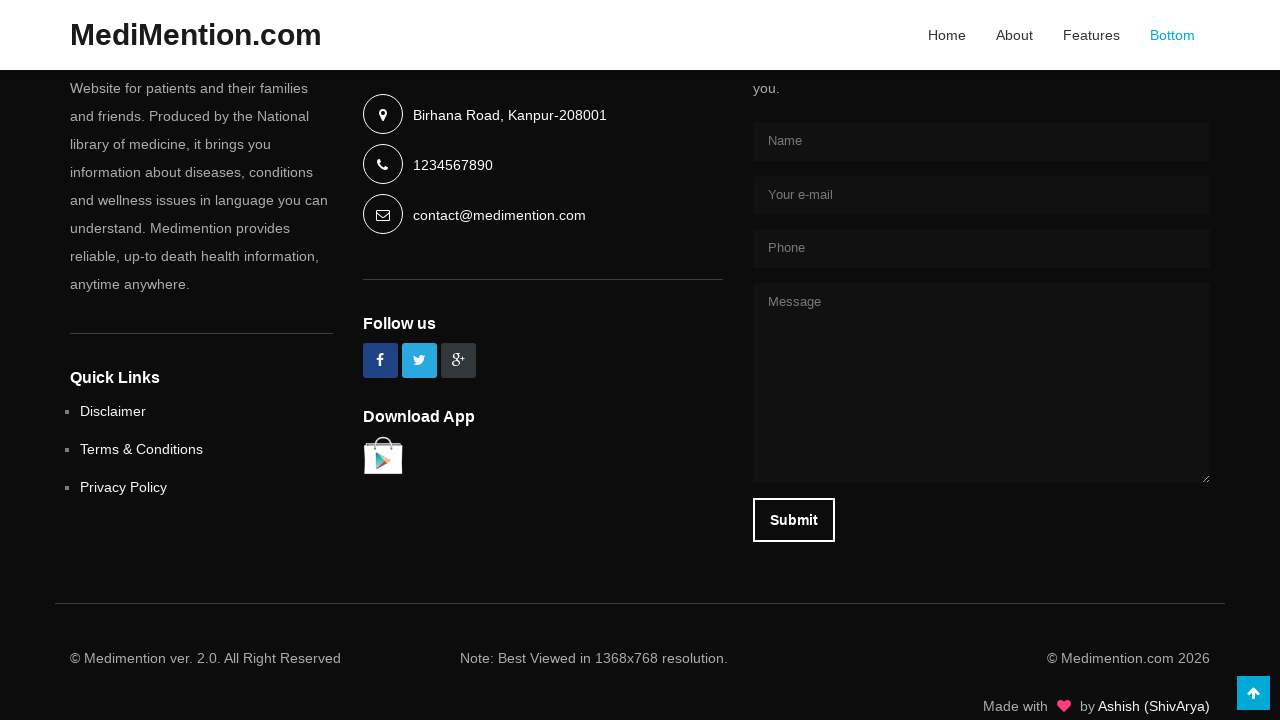

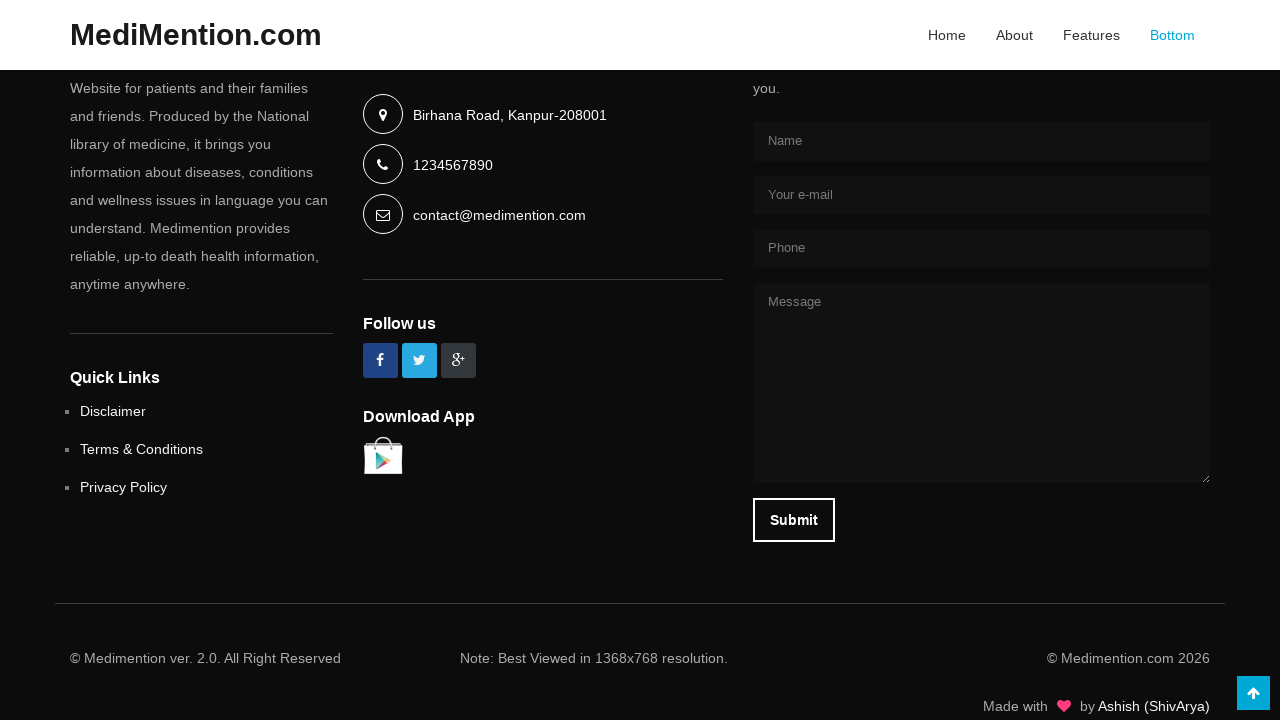